Scrolls down and clicks the media redirect link which opens in a new window

Starting URL: https://skillfactory.ru/

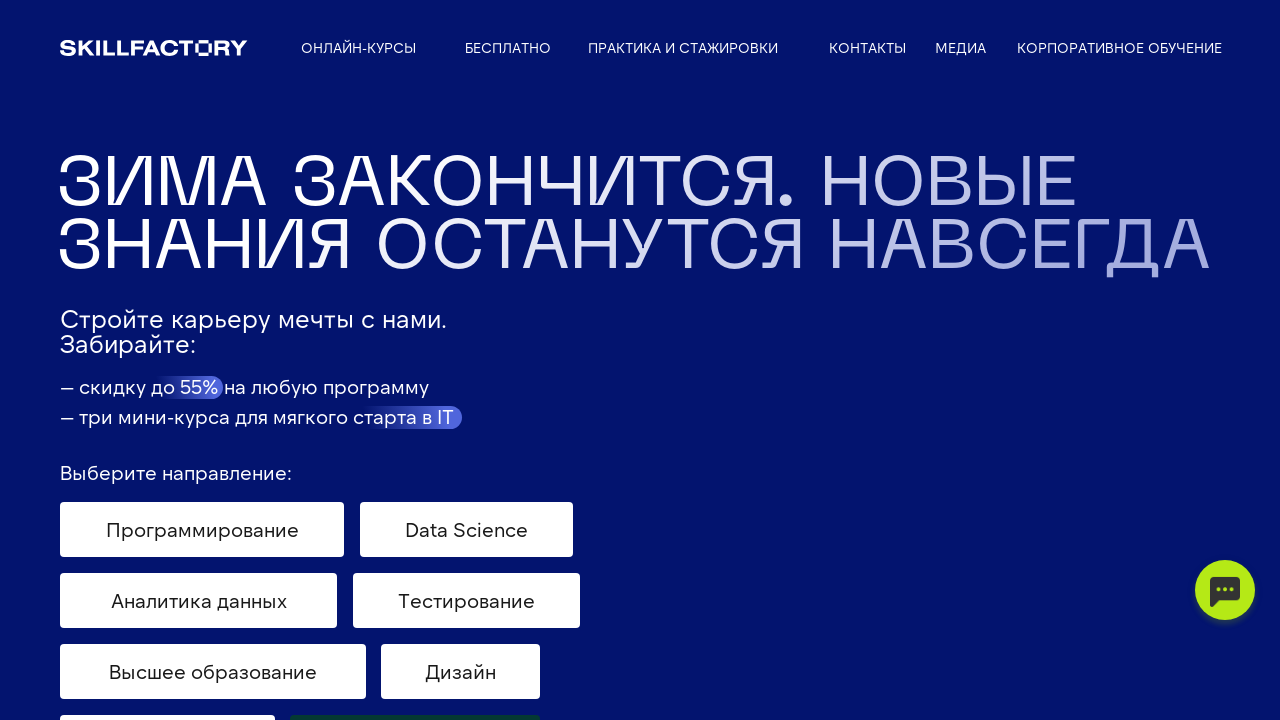

Scrolled down to media section at position 2600
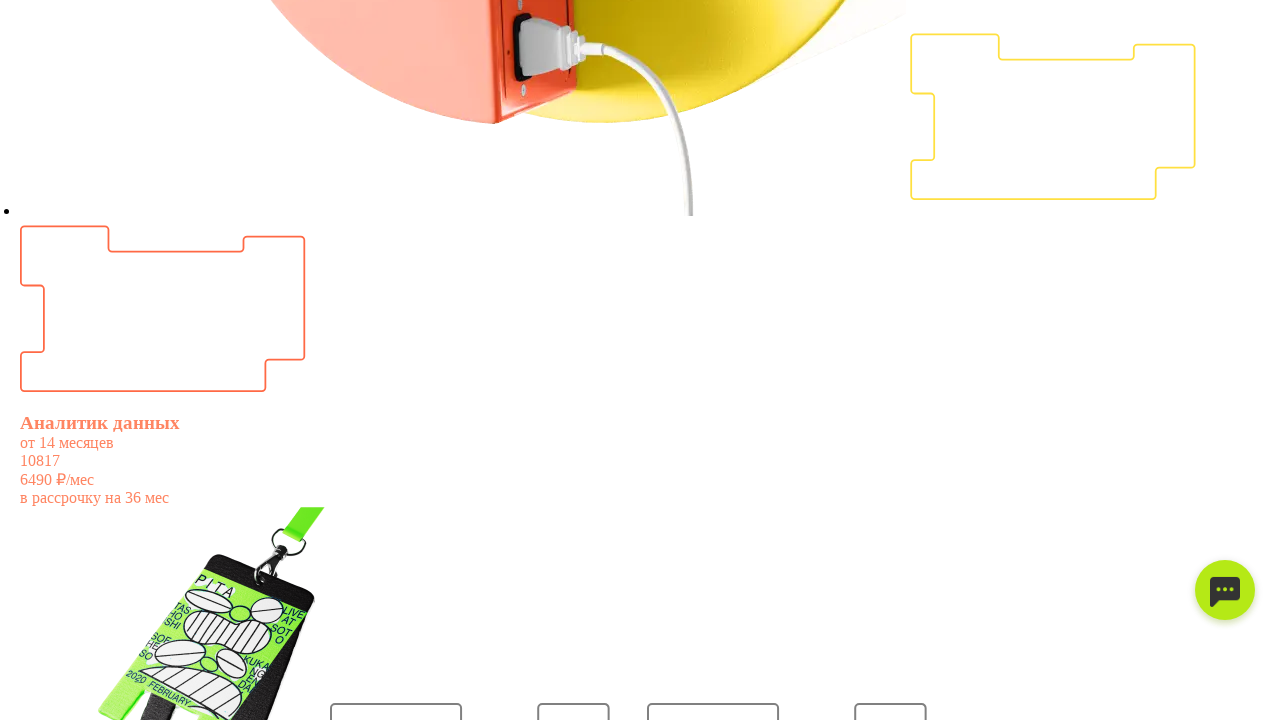

Clicked media redirect link at (58, 360) on .media .all-link > span
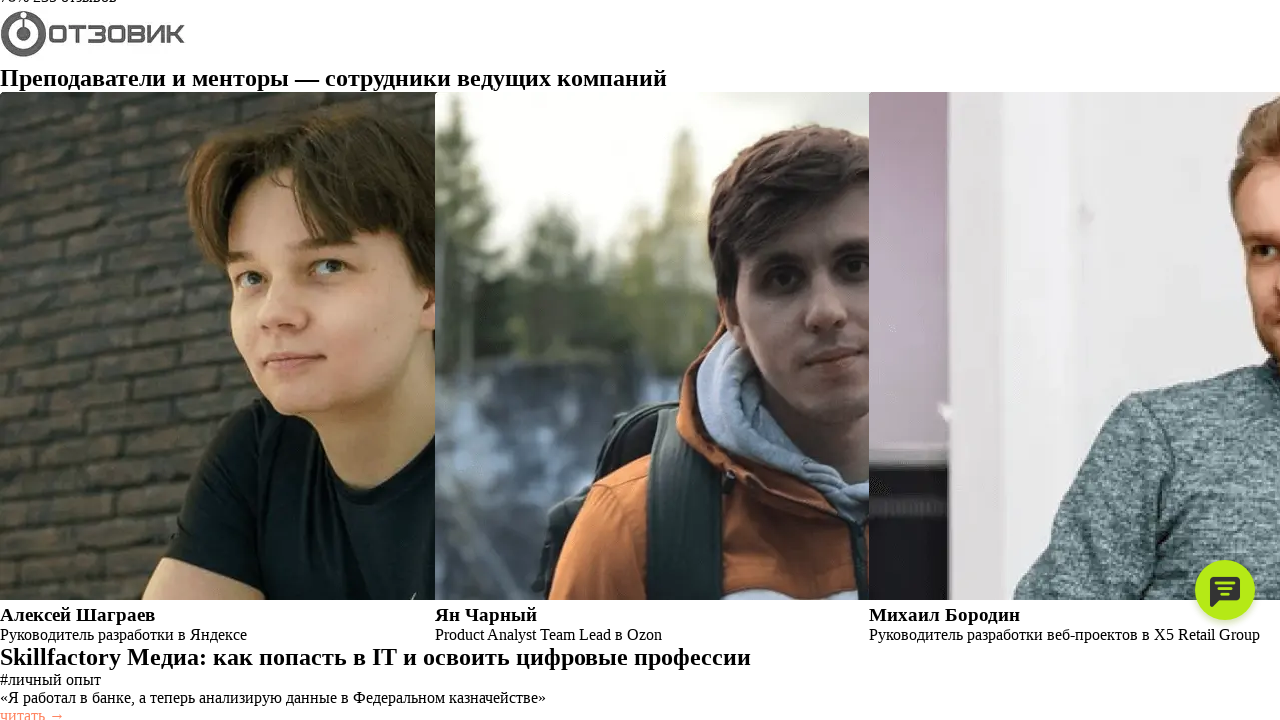

Media link opened in new window
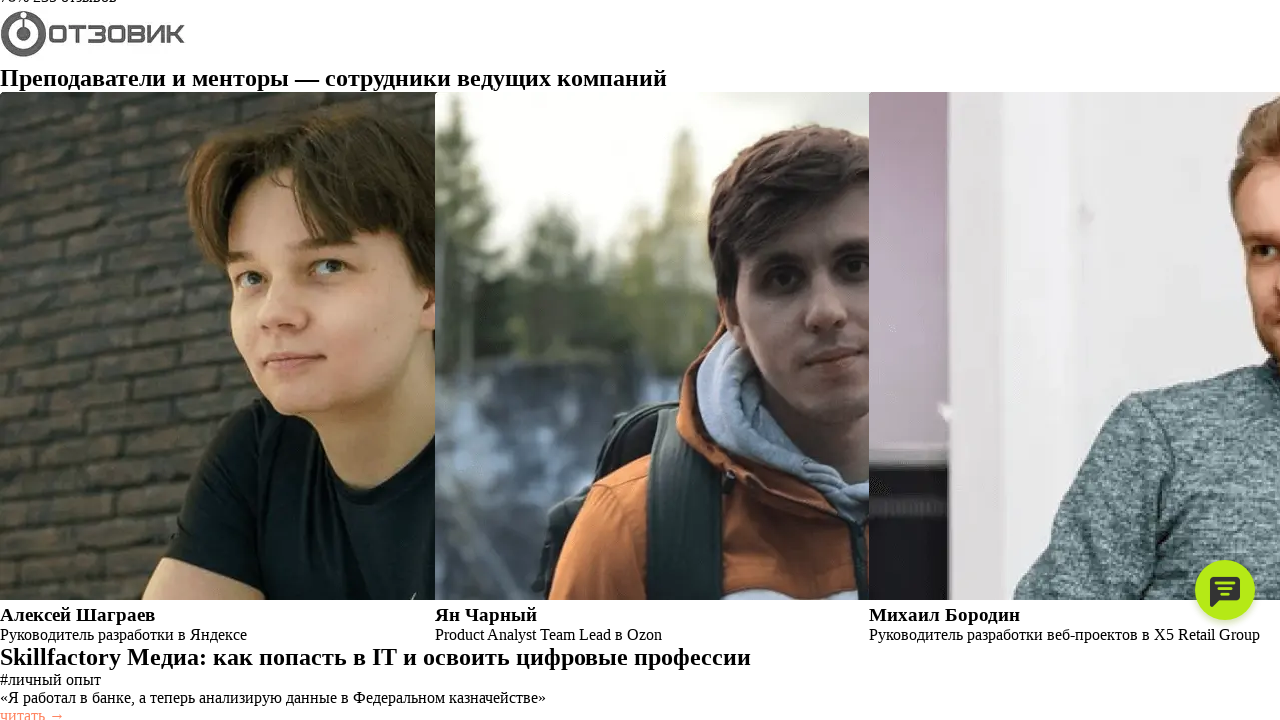

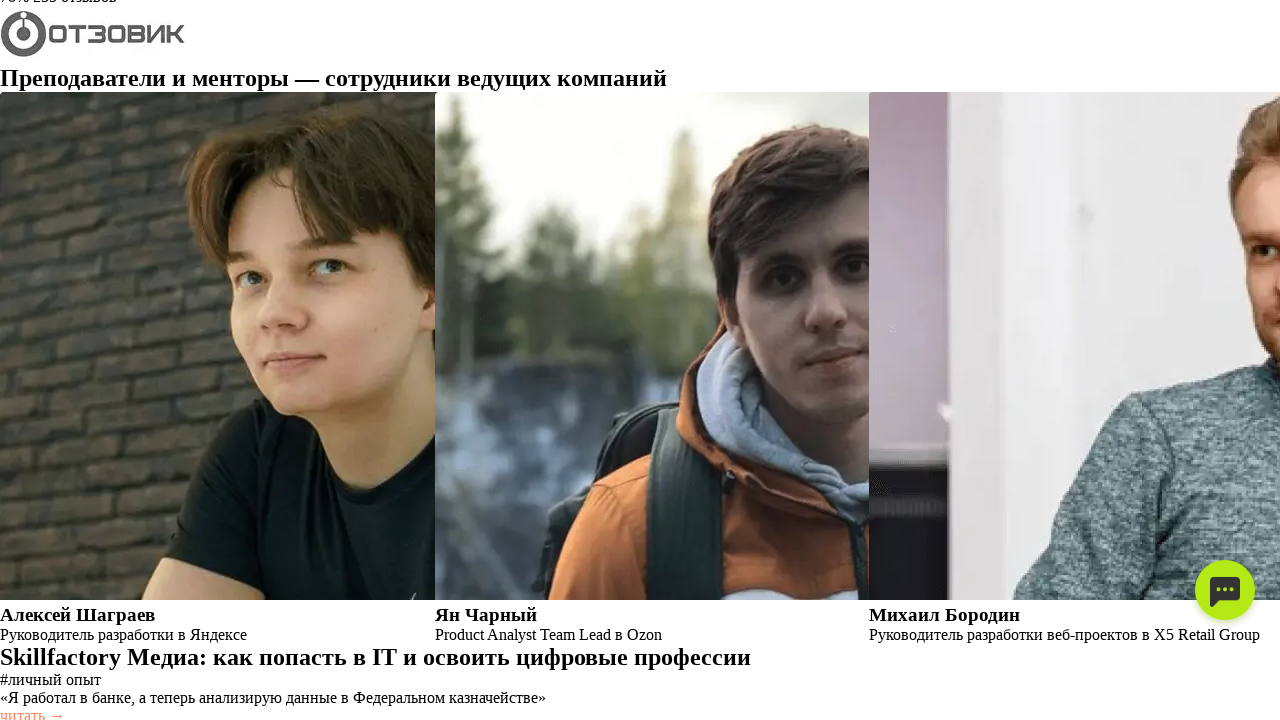